Navigates to the Splunk homepage and waits for the page to fully load

Starting URL: https://splunk.com/

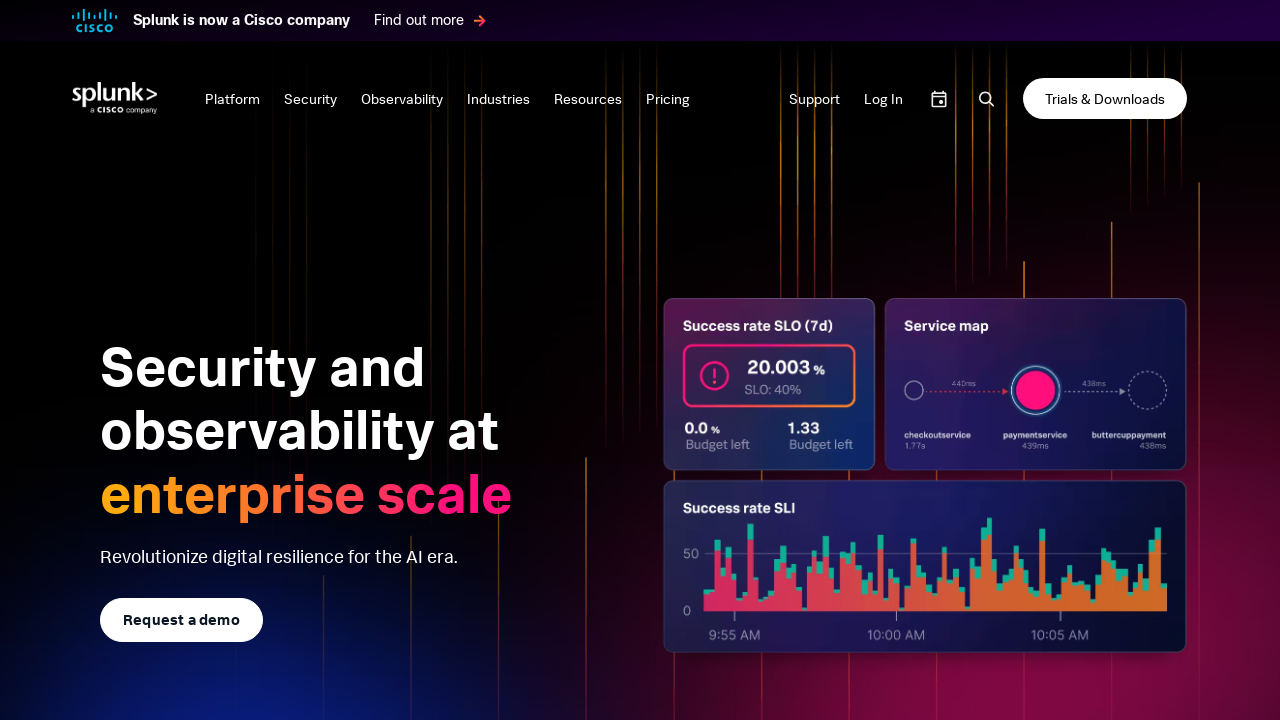

Navigated to Splunk homepage
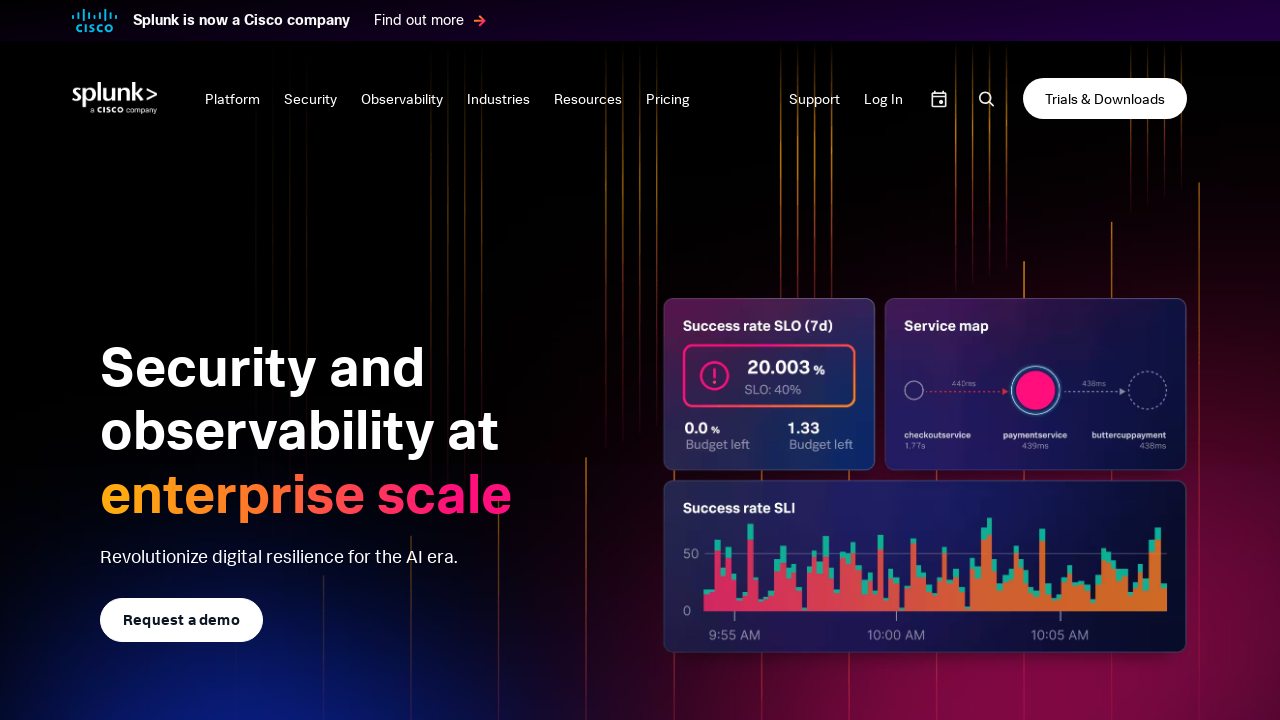

Page fully loaded - networkidle state reached
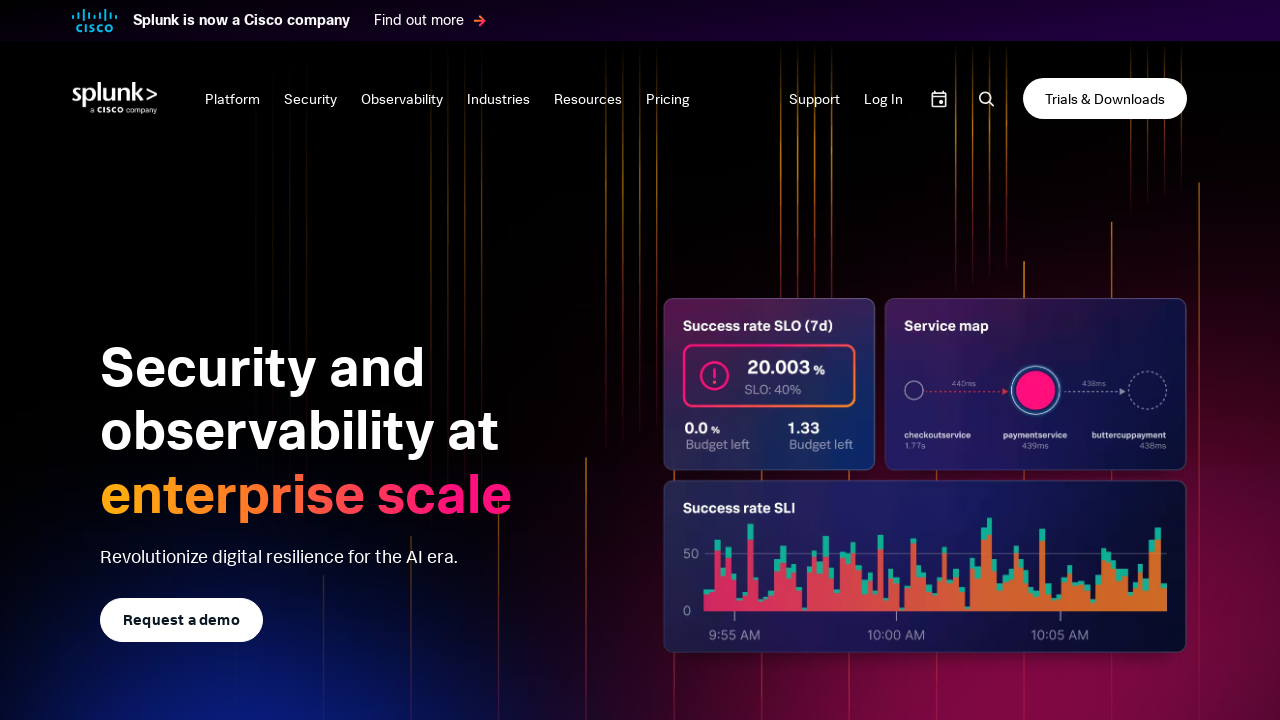

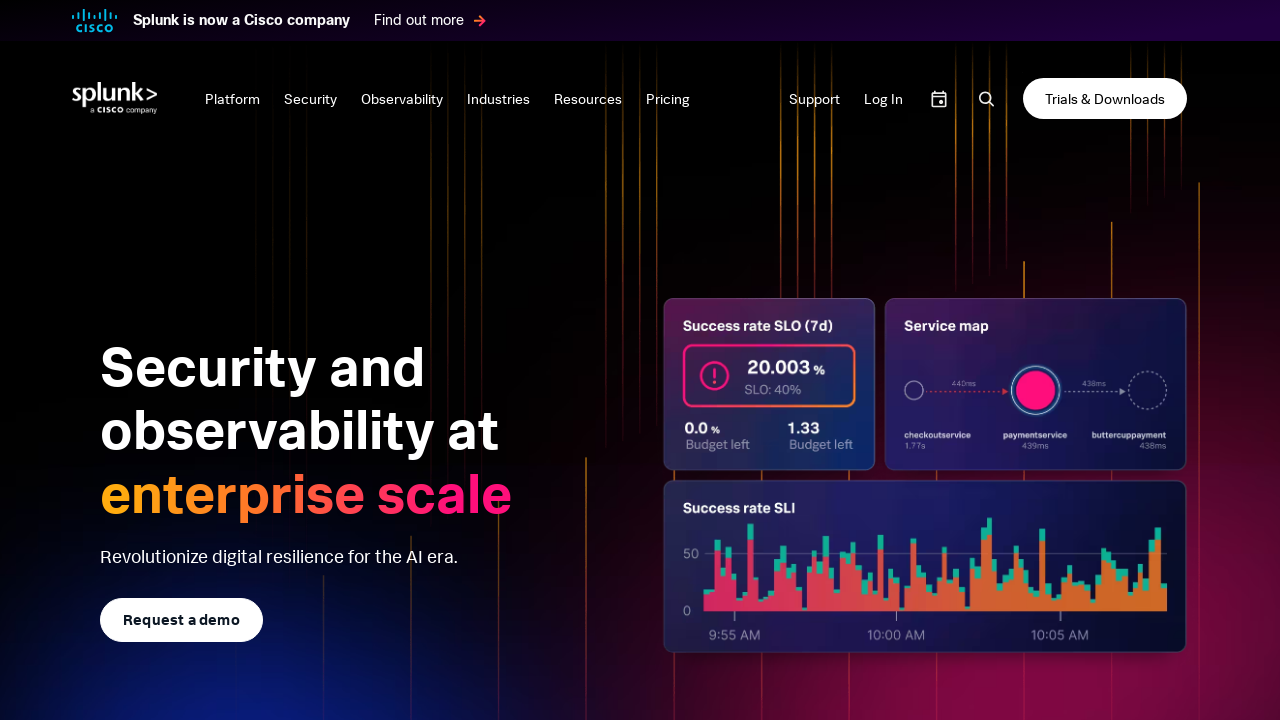